Tests information alert by clicking button to trigger JS alert, accepting it, and verifying success message

Starting URL: https://loopcamp.vercel.app/javascript-alerts.html

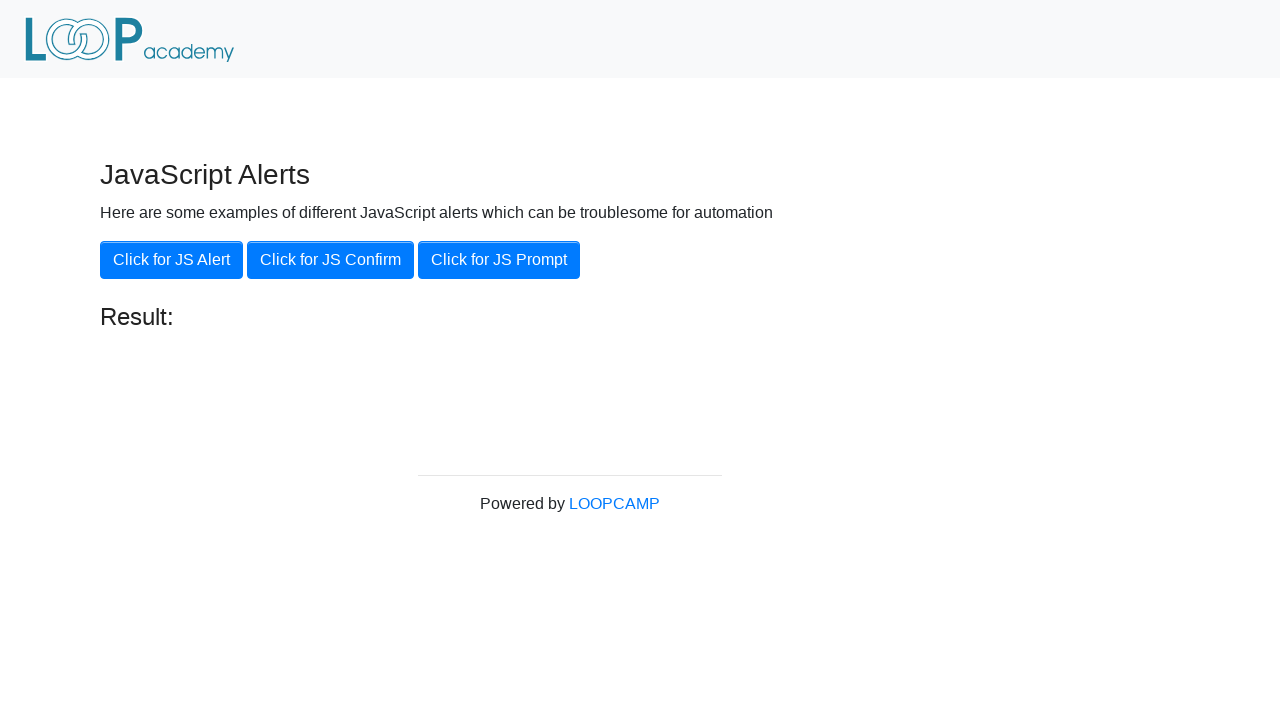

Clicked button to trigger JS alert at (172, 260) on xpath=//button[.='Click for JS Alert']
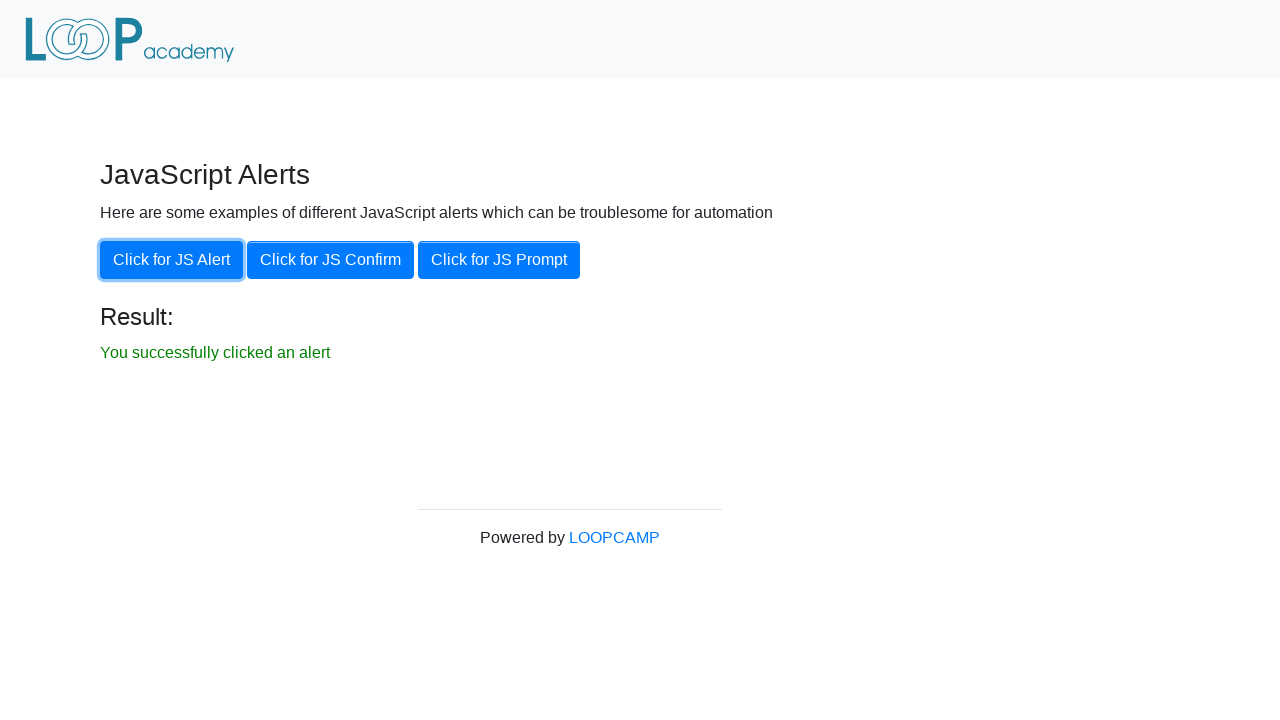

Set up dialog handler to accept alert
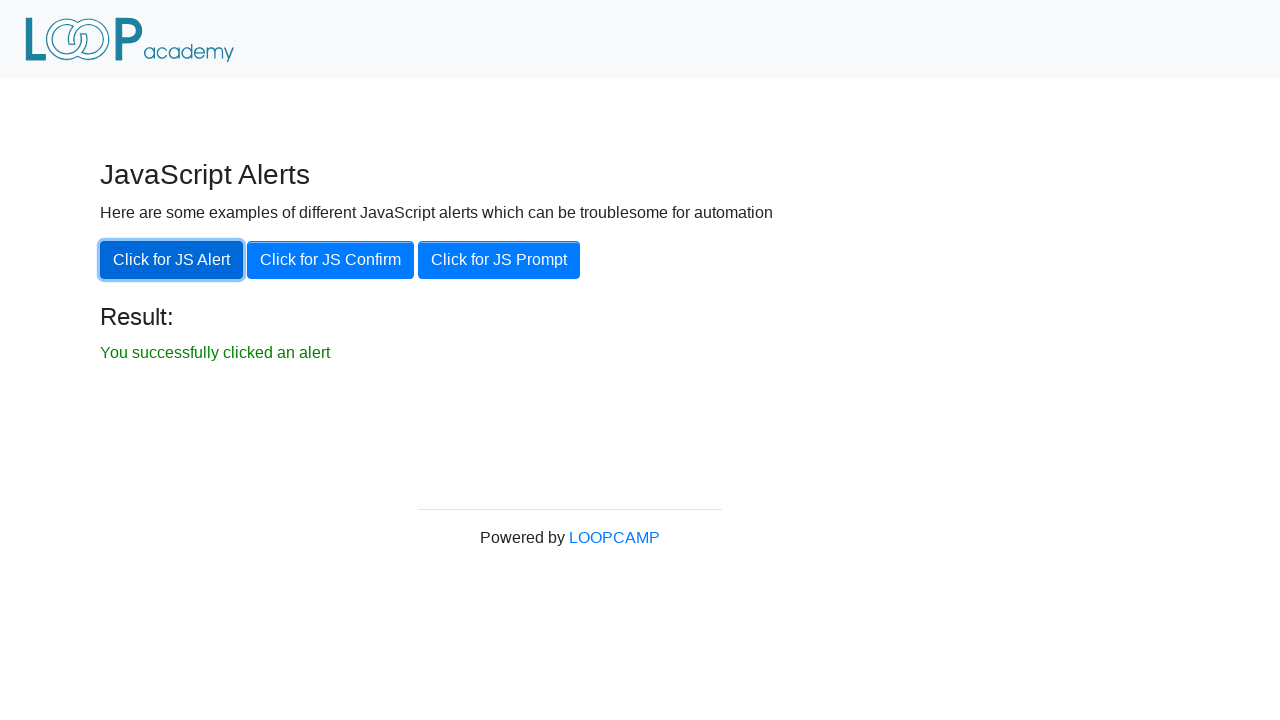

Verified success message is displayed
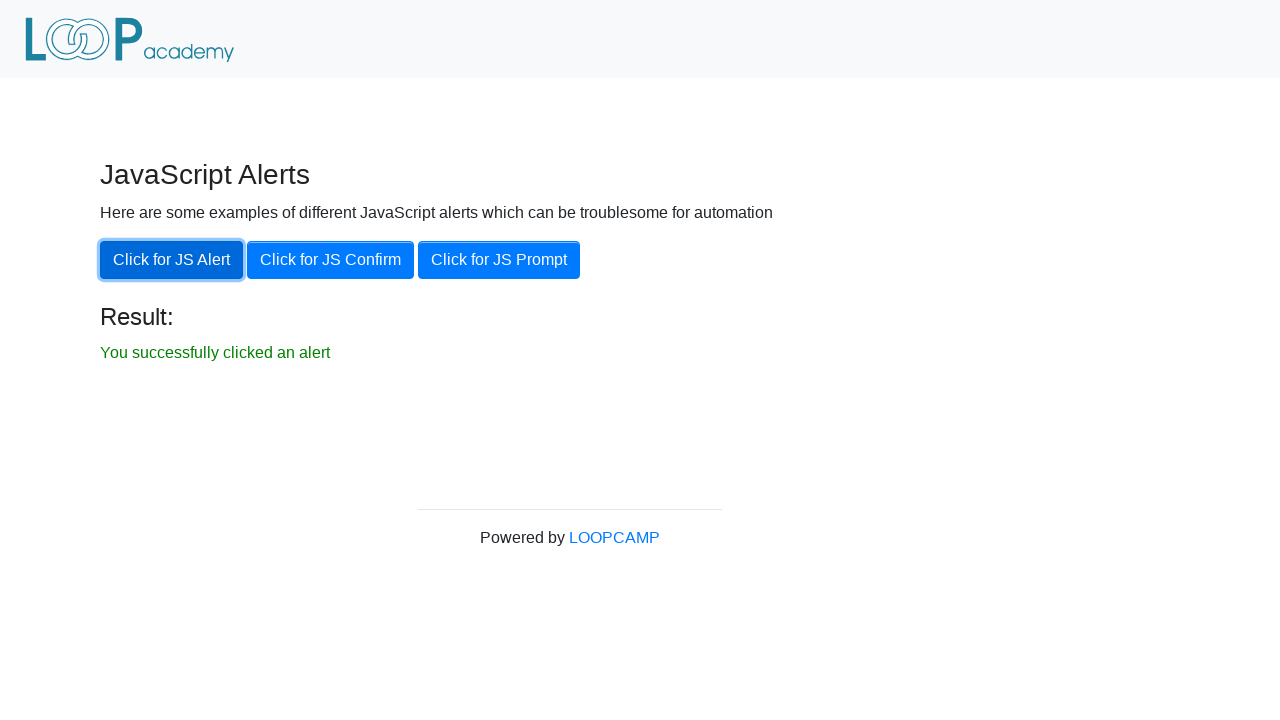

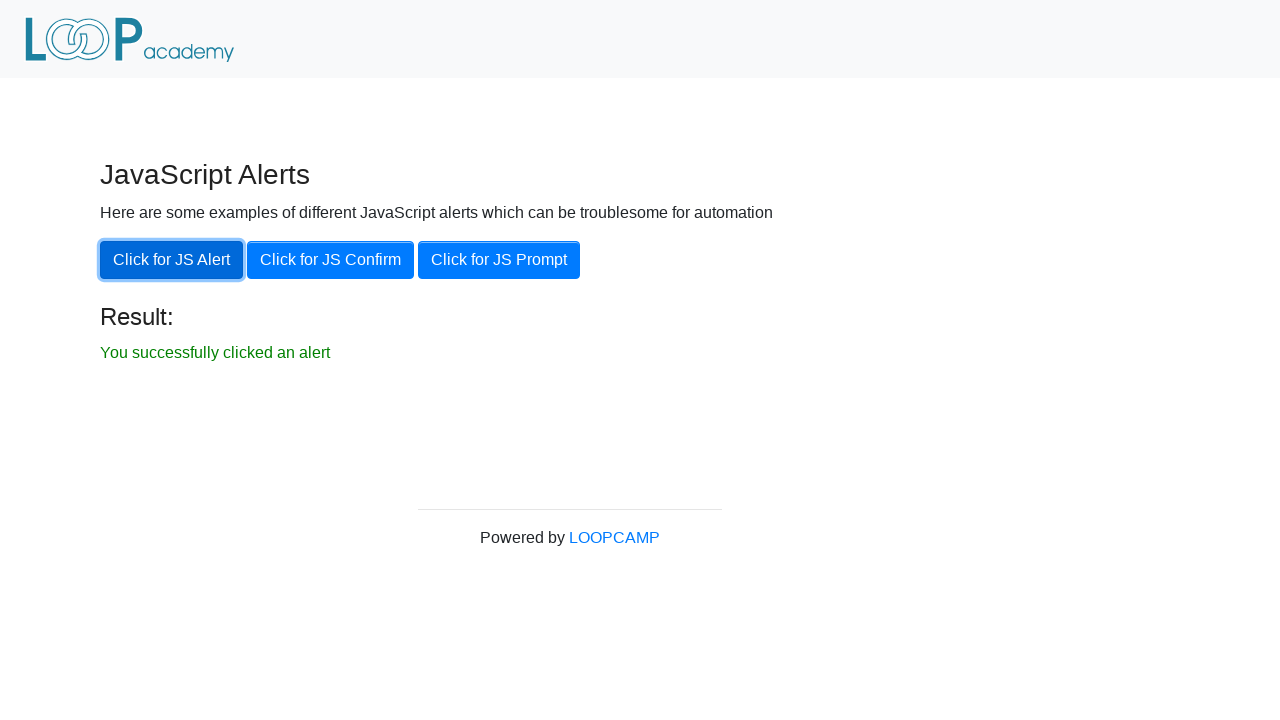